Tests filtering to show only completed tasks

Starting URL: https://todomvc.com/examples/react/dist/

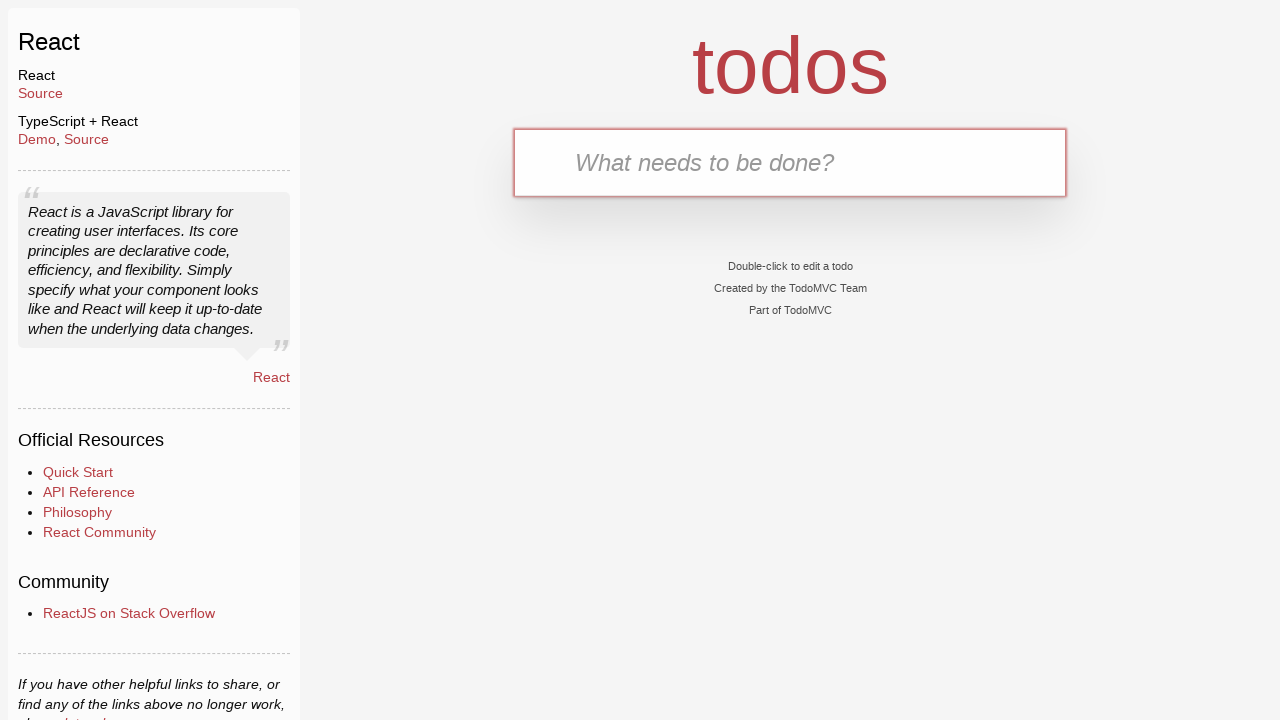

Filled input field with 'First task' on .new-todo
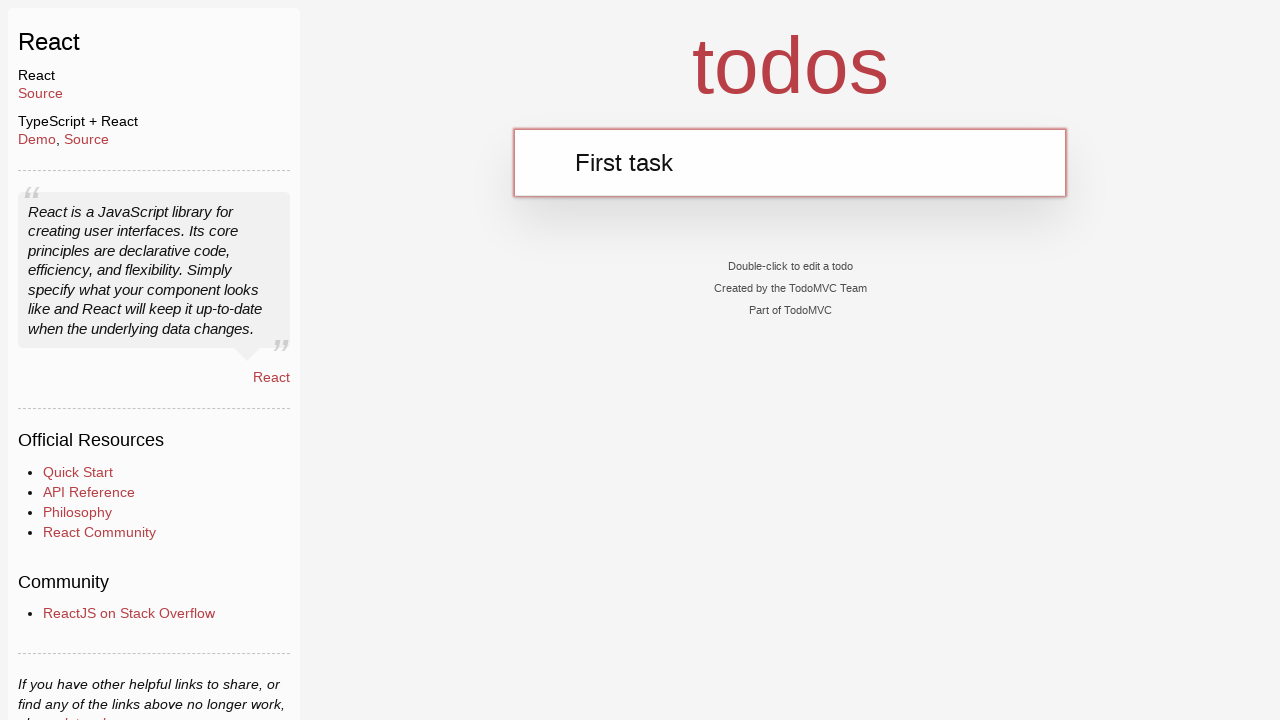

Pressed Enter to add first task on .new-todo
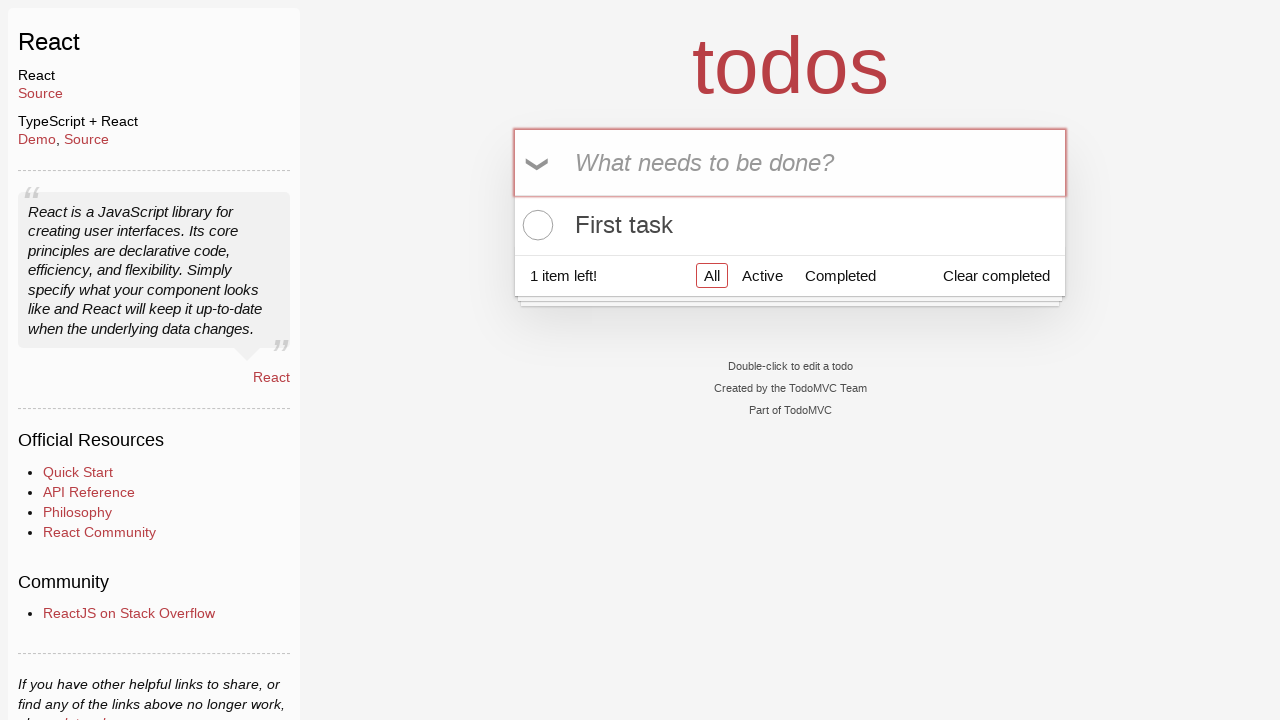

Filled input field with 'Second task' on .new-todo
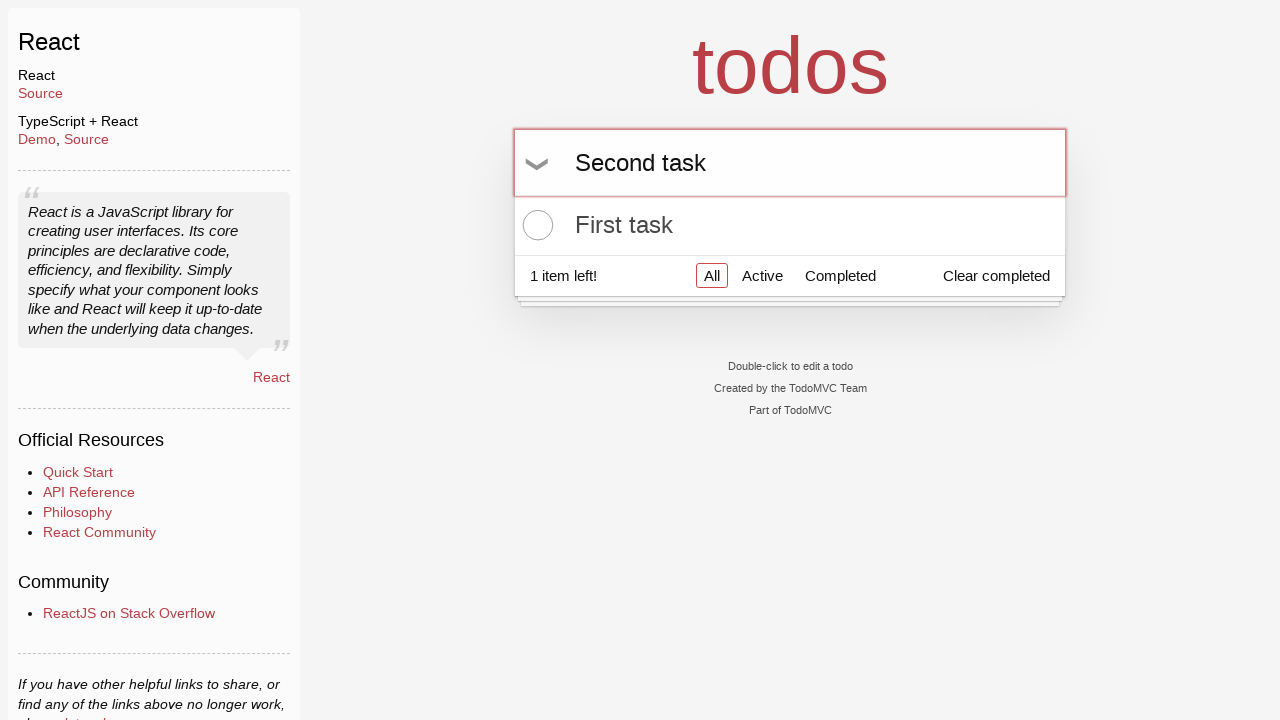

Pressed Enter to add second task on .new-todo
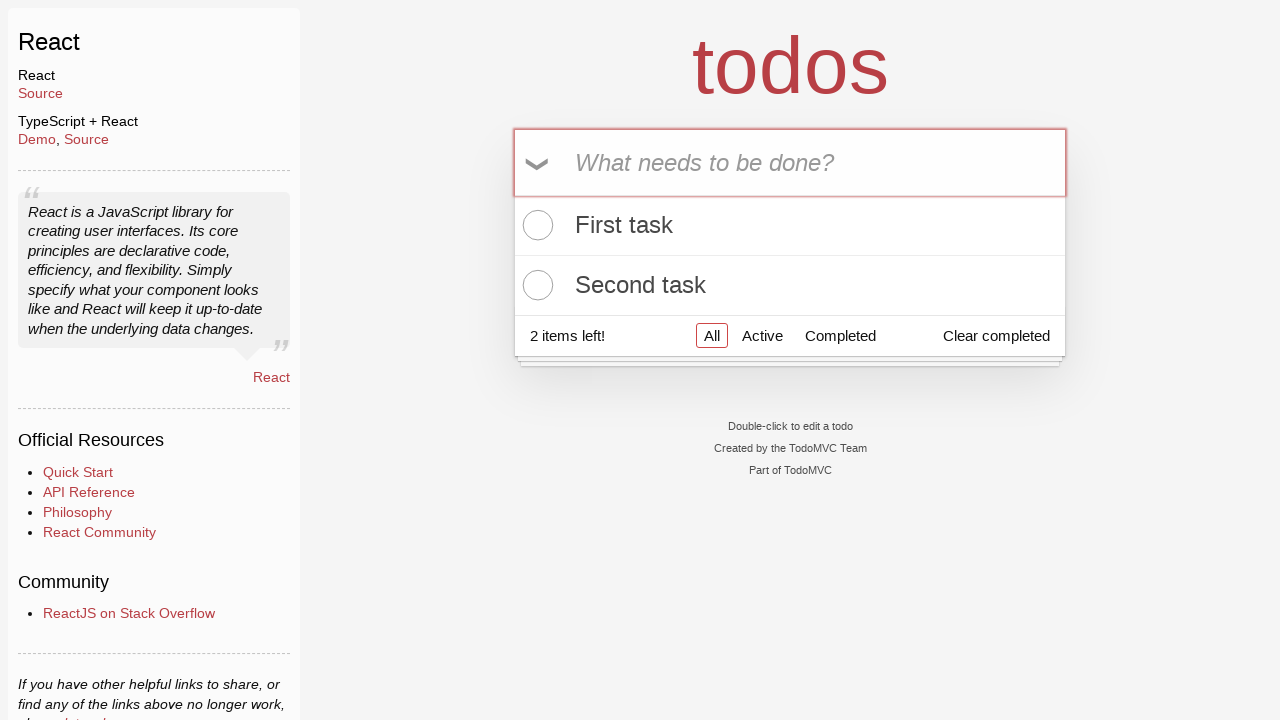

Filled input field with 'Third task' on .new-todo
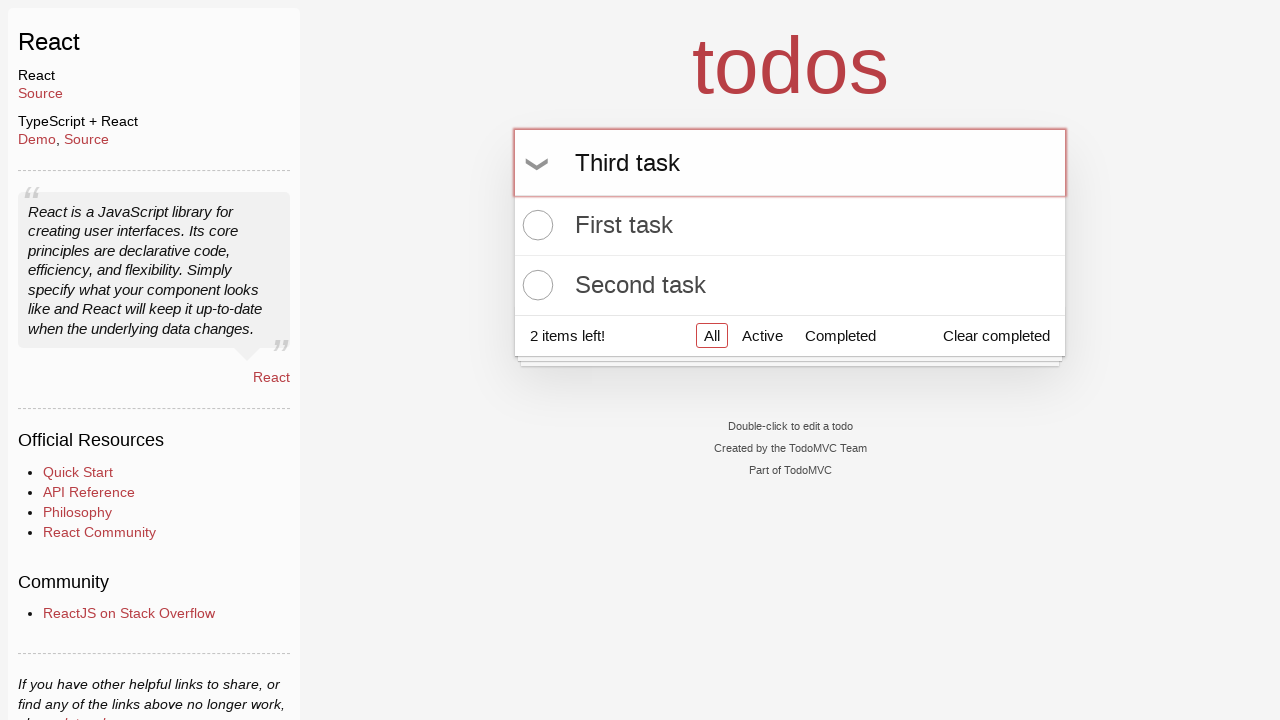

Pressed Enter to add third task on .new-todo
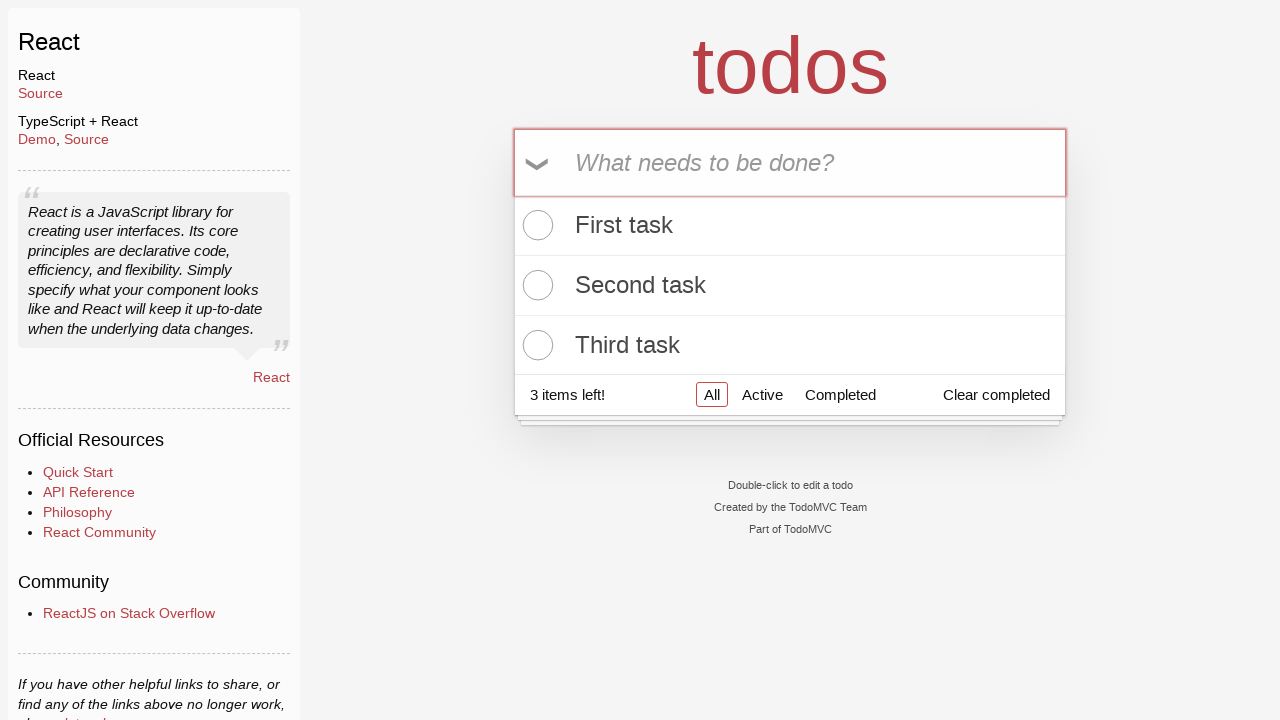

Clicked toggle checkbox for first task to mark as complete at (535, 225) on .todo-list li:nth-child(1) .toggle
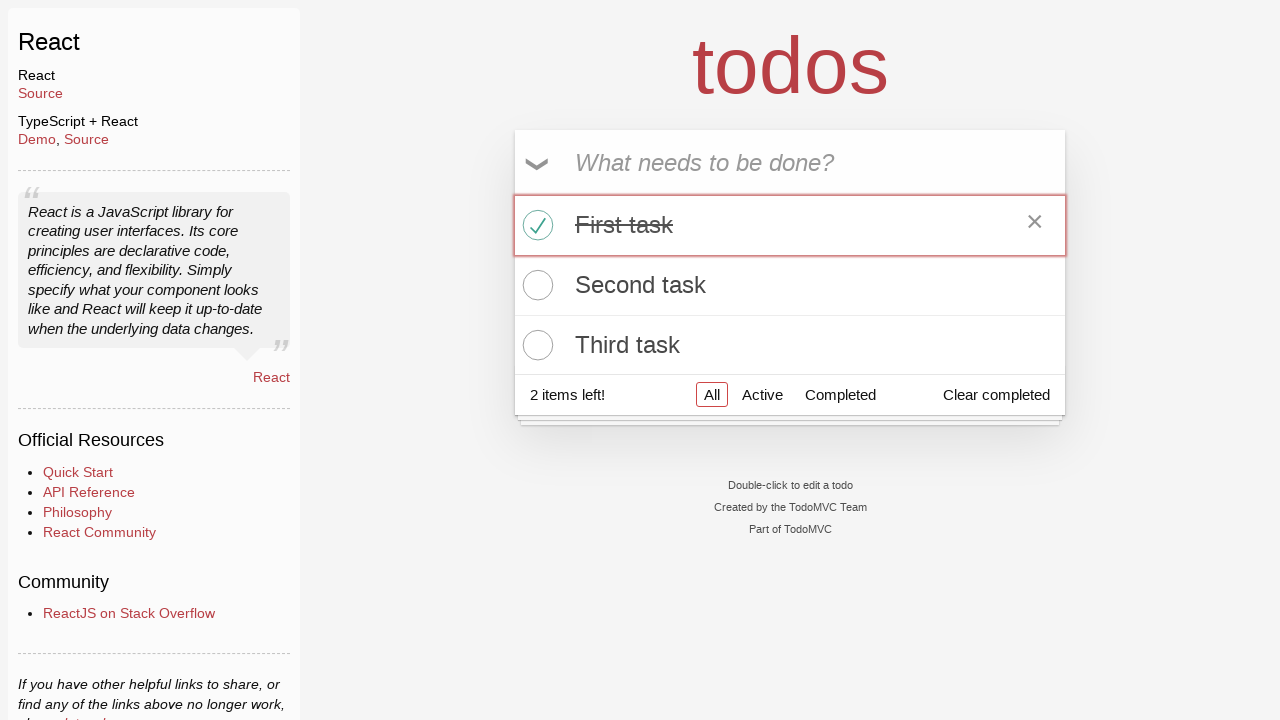

Clicked toggle checkbox for third task to mark as complete at (535, 345) on .todo-list li:nth-child(3) .toggle
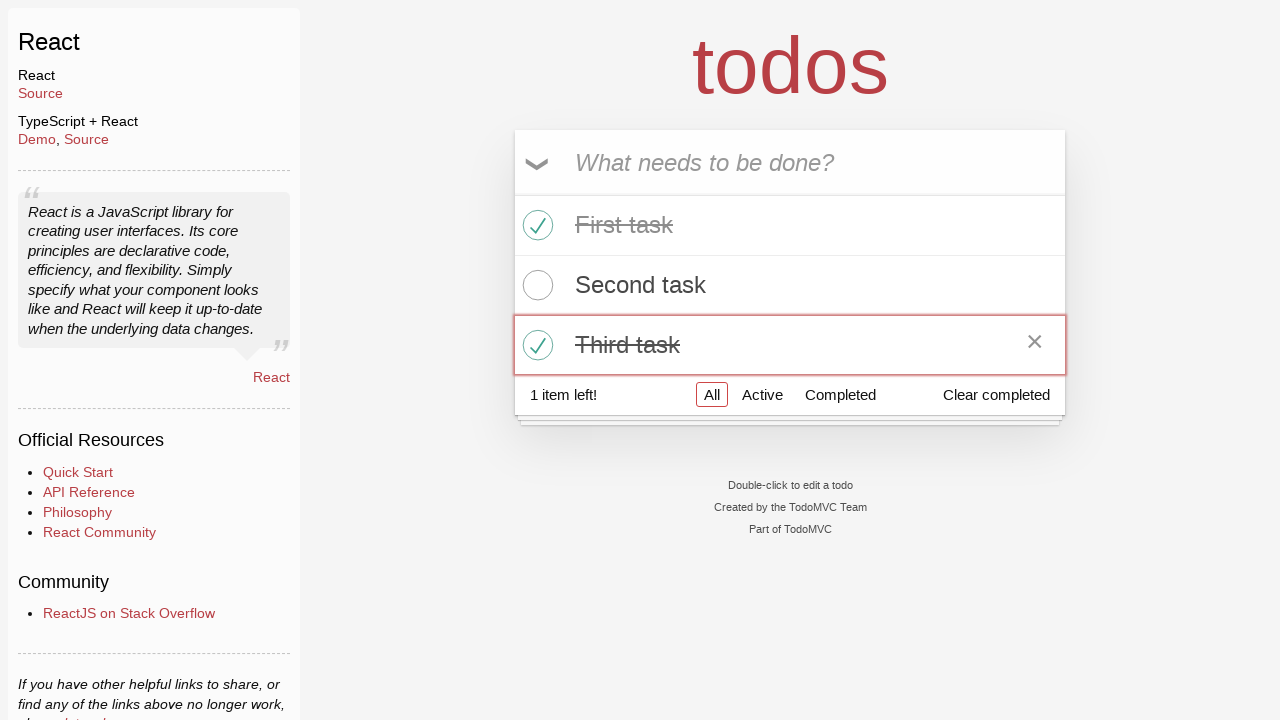

Clicked 'Completed' filter link at (840, 395) on a[href='#/completed']
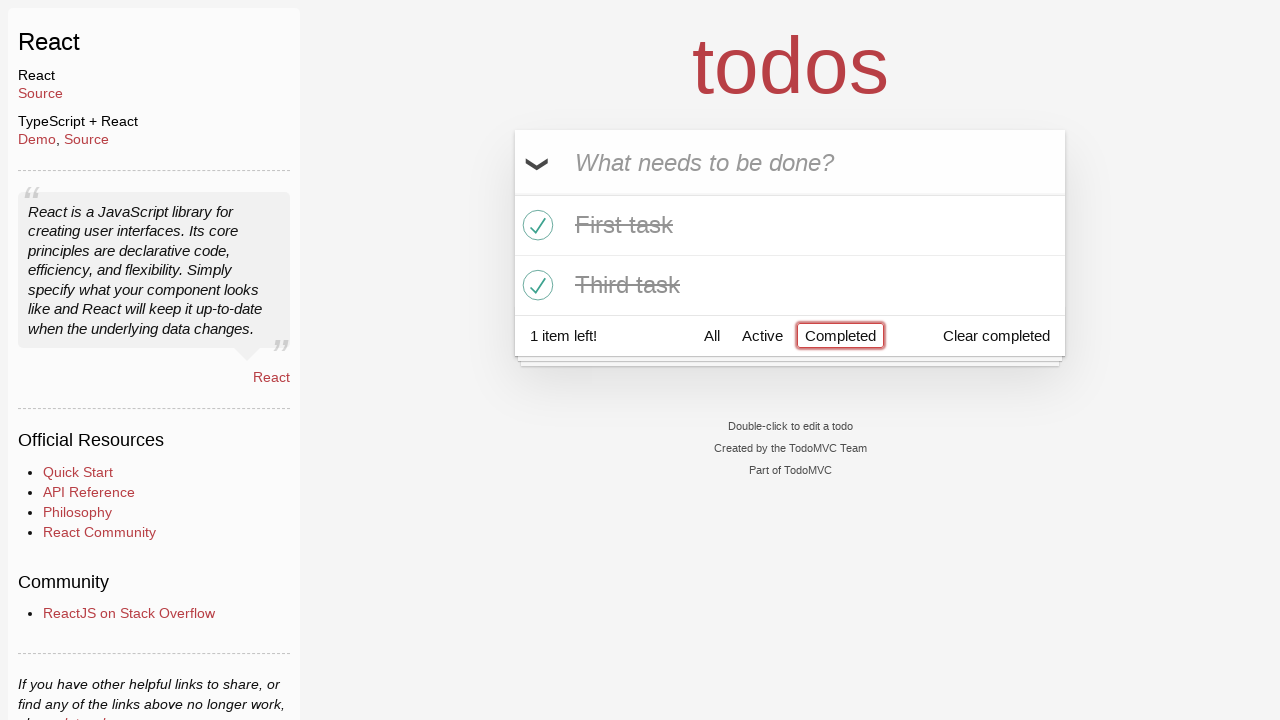

Verified URL changed to completed filter view
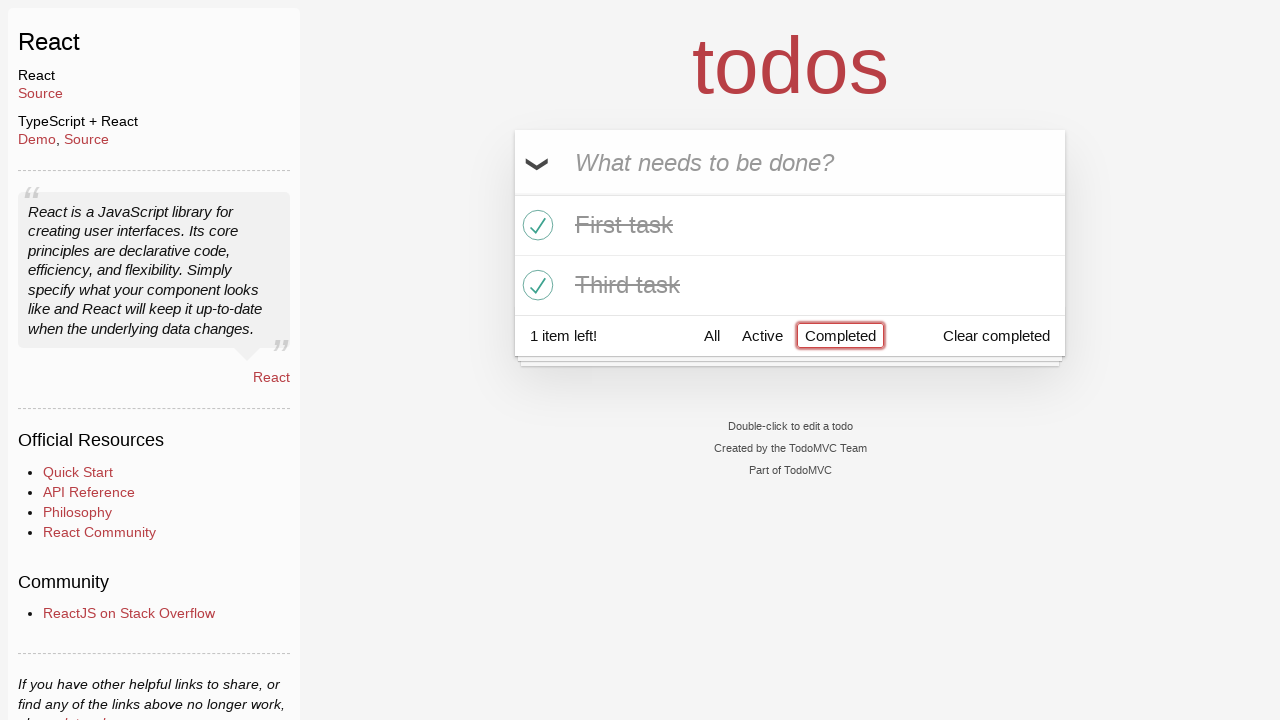

Verified 'First task' is displayed as first completed item
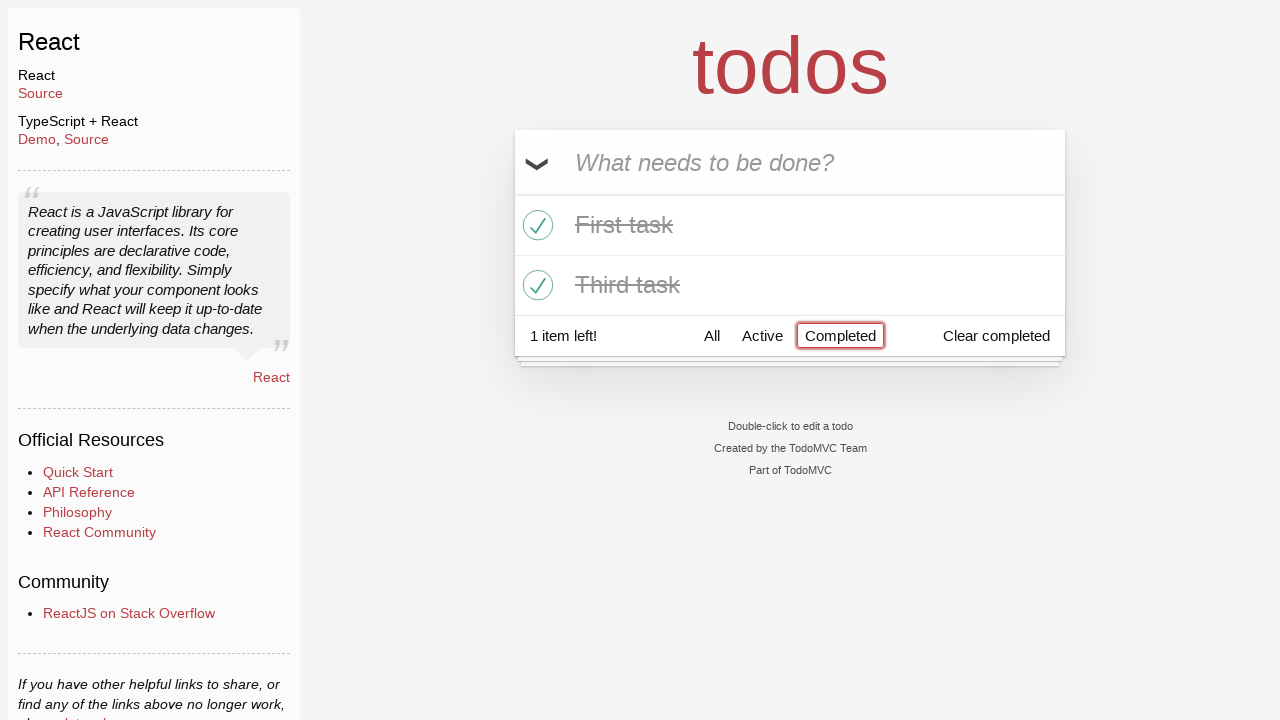

Verified 'Third task' is displayed as second completed item
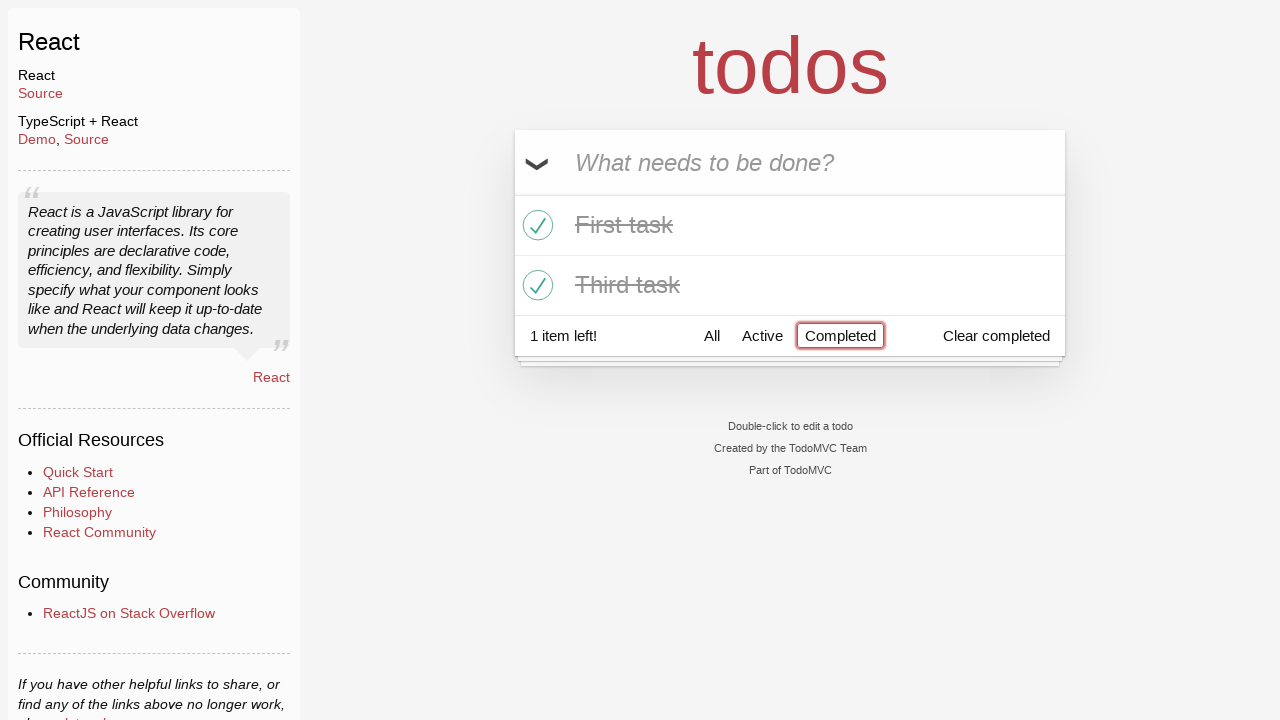

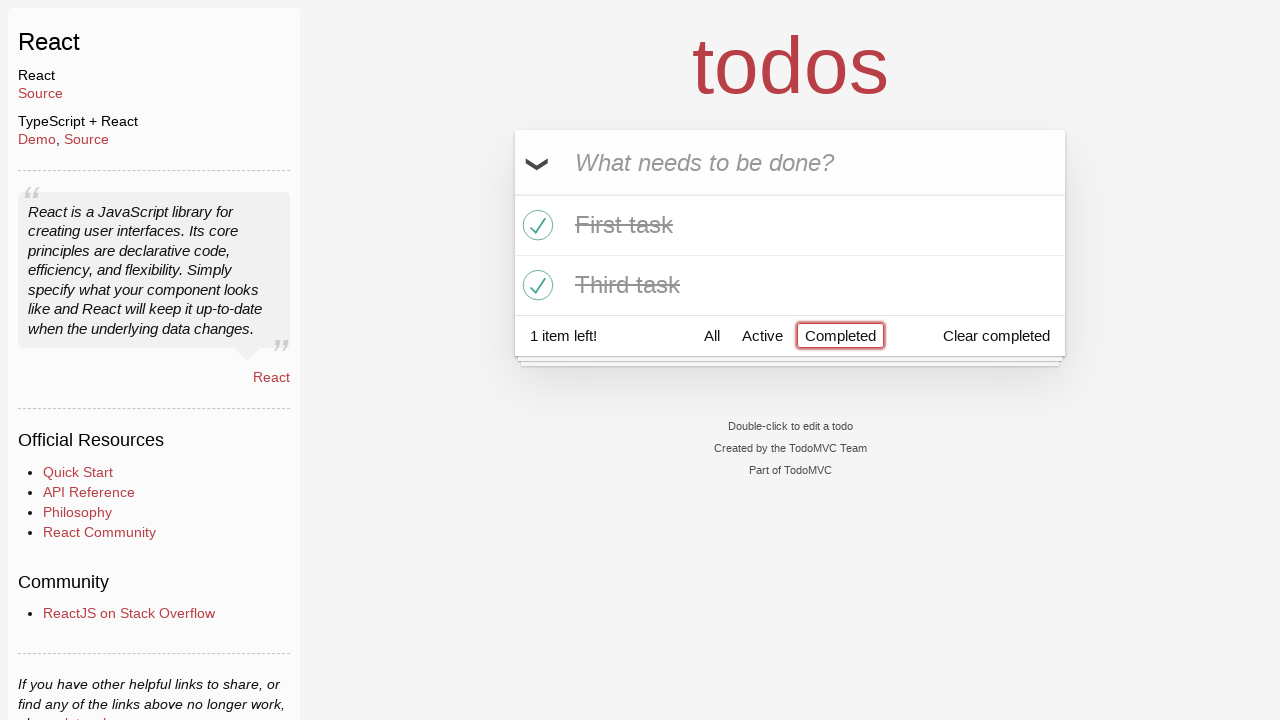